Tests JavaScript alert acceptance by clicking the first alert button, verifying the alert text, accepting it, and confirming the result message

Starting URL: http://the-internet.herokuapp.com/javascript_alerts

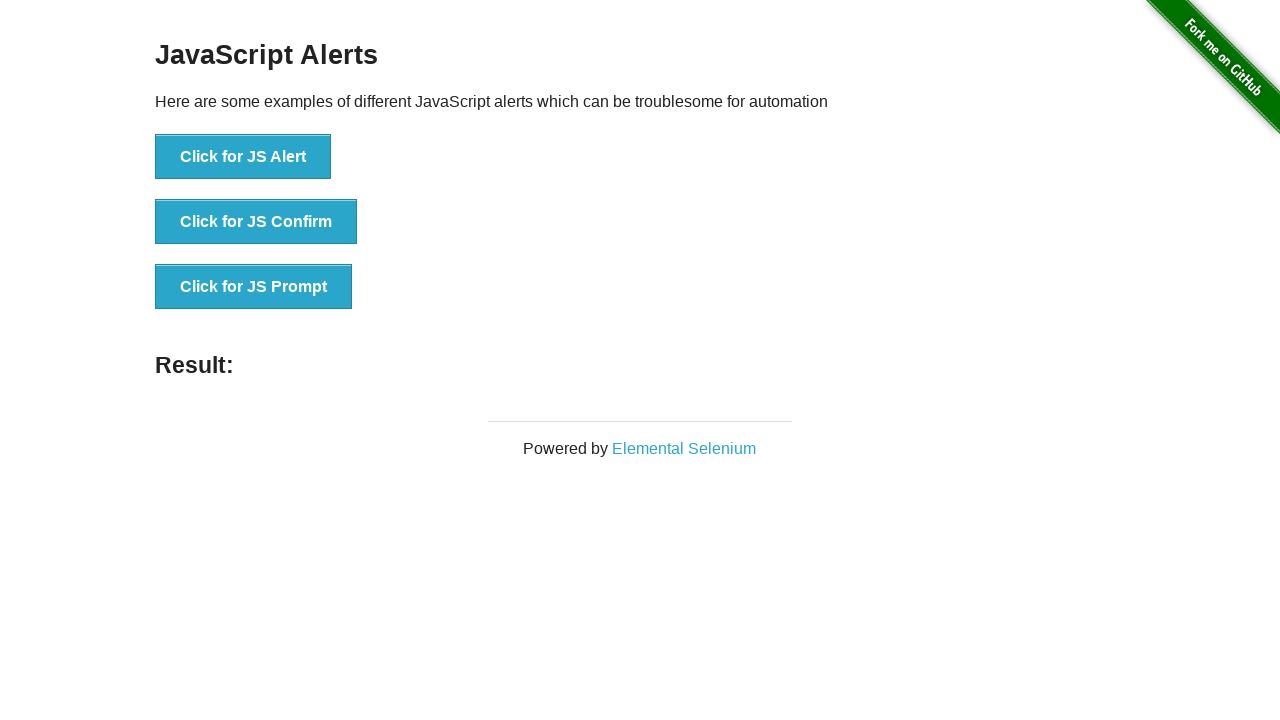

Clicked the first JavaScript alert button at (243, 157) on xpath=//button[@onclick='jsAlert()']
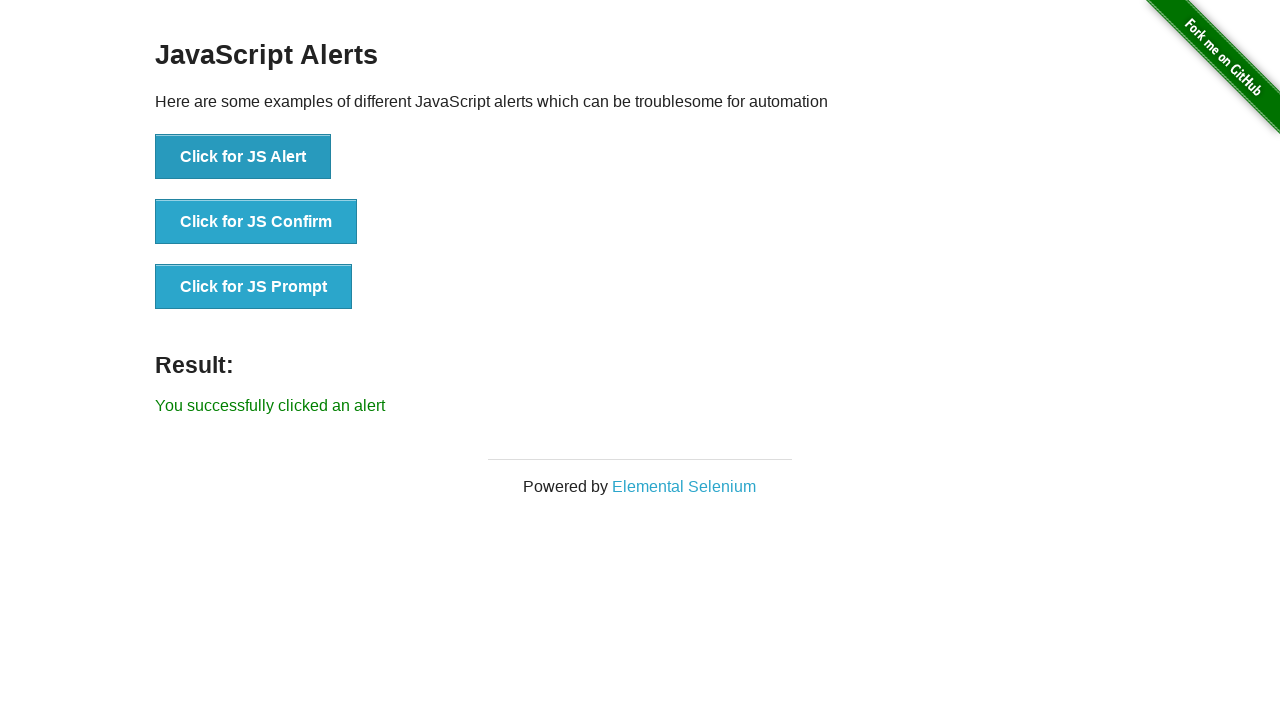

Set up dialog handler to accept alerts
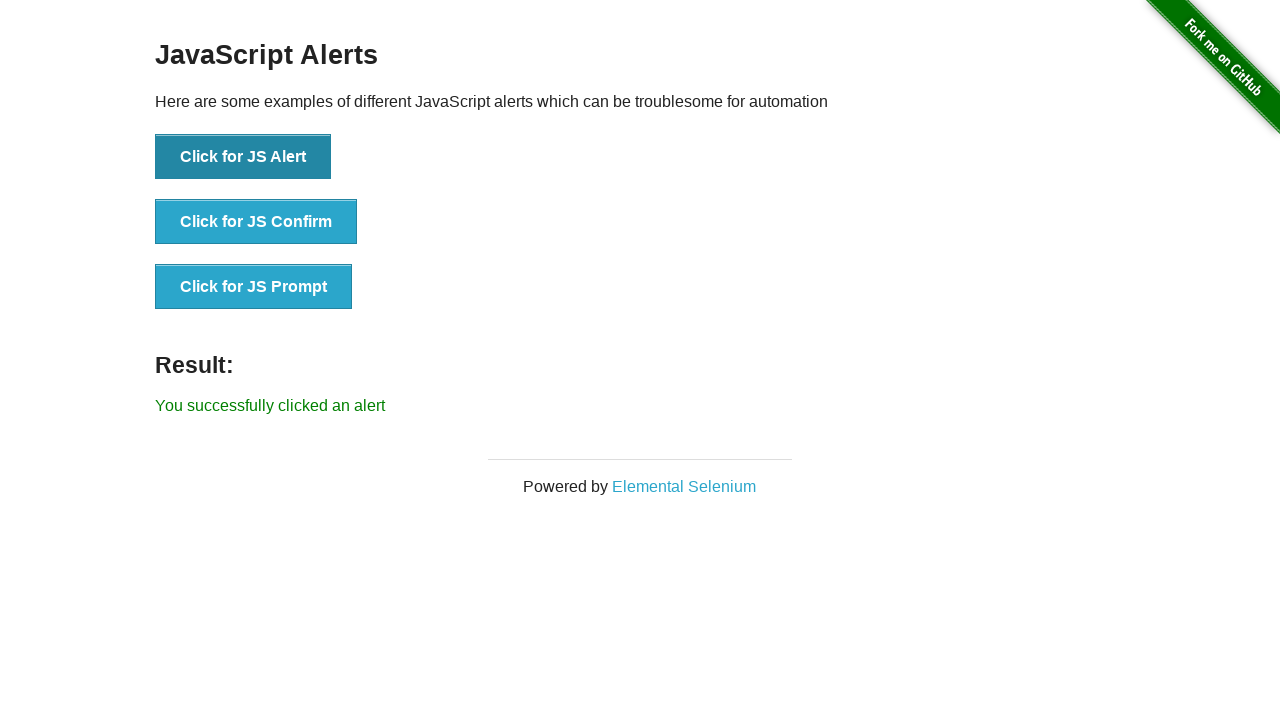

Clicked the alert button again to trigger alert with handler ready at (243, 157) on xpath=//button[@onclick='jsAlert()']
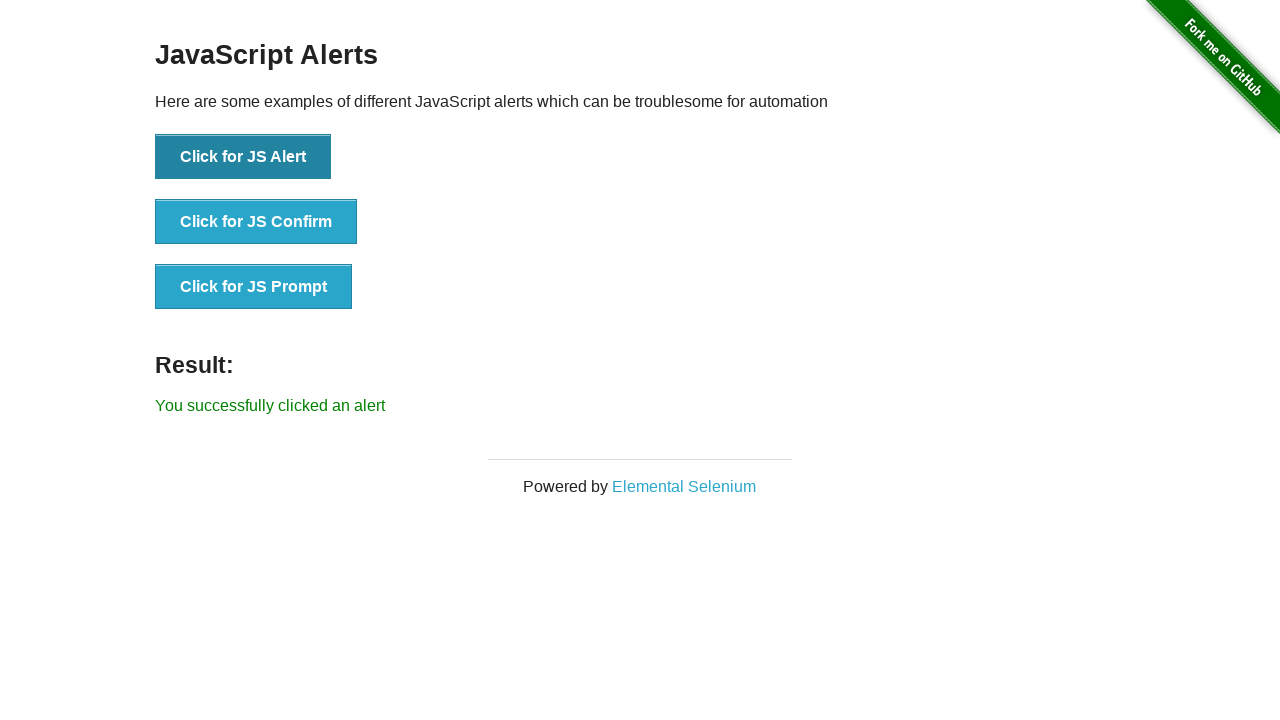

Waited for result message to appear
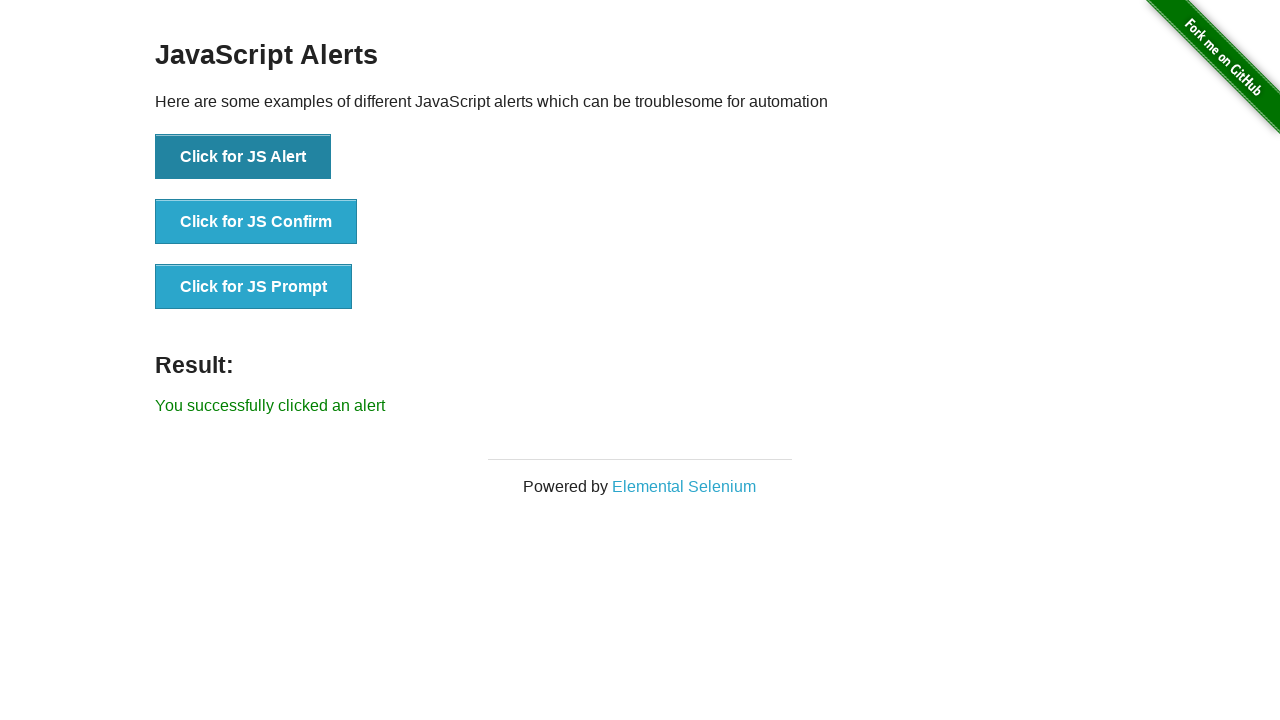

Retrieved result message text
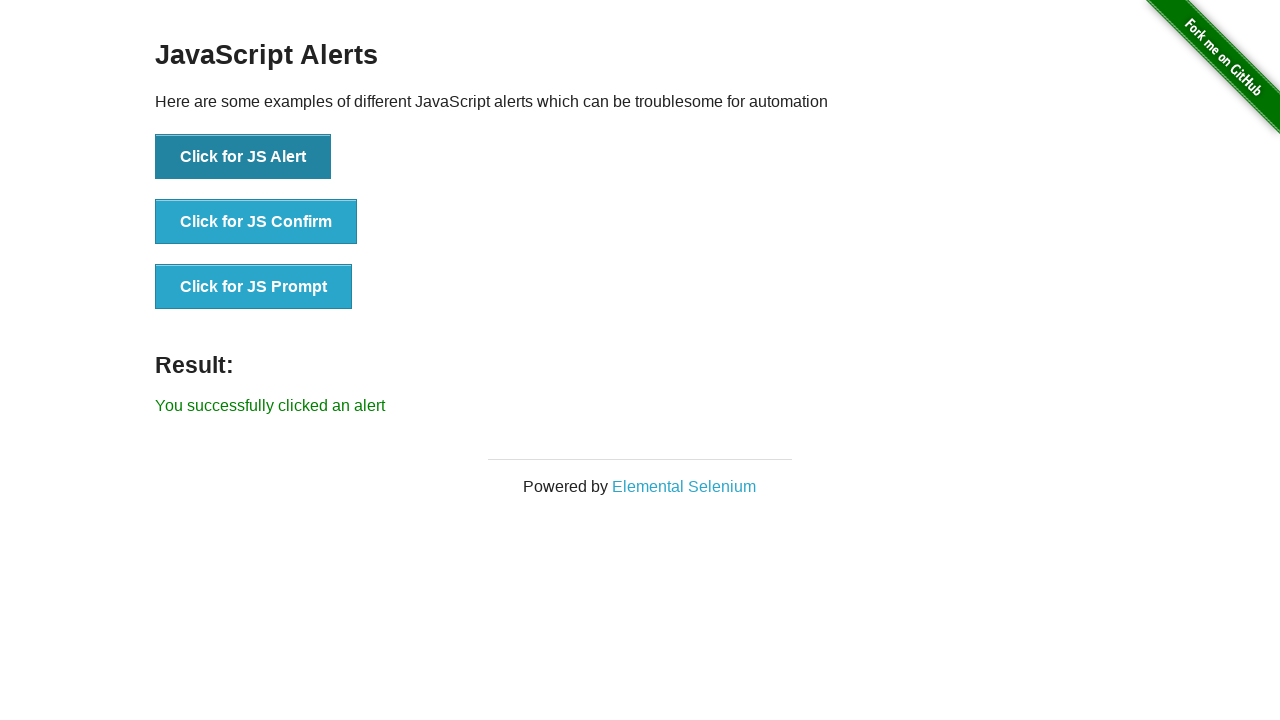

Verified result text matches expected message 'You successfully clicked an alert'
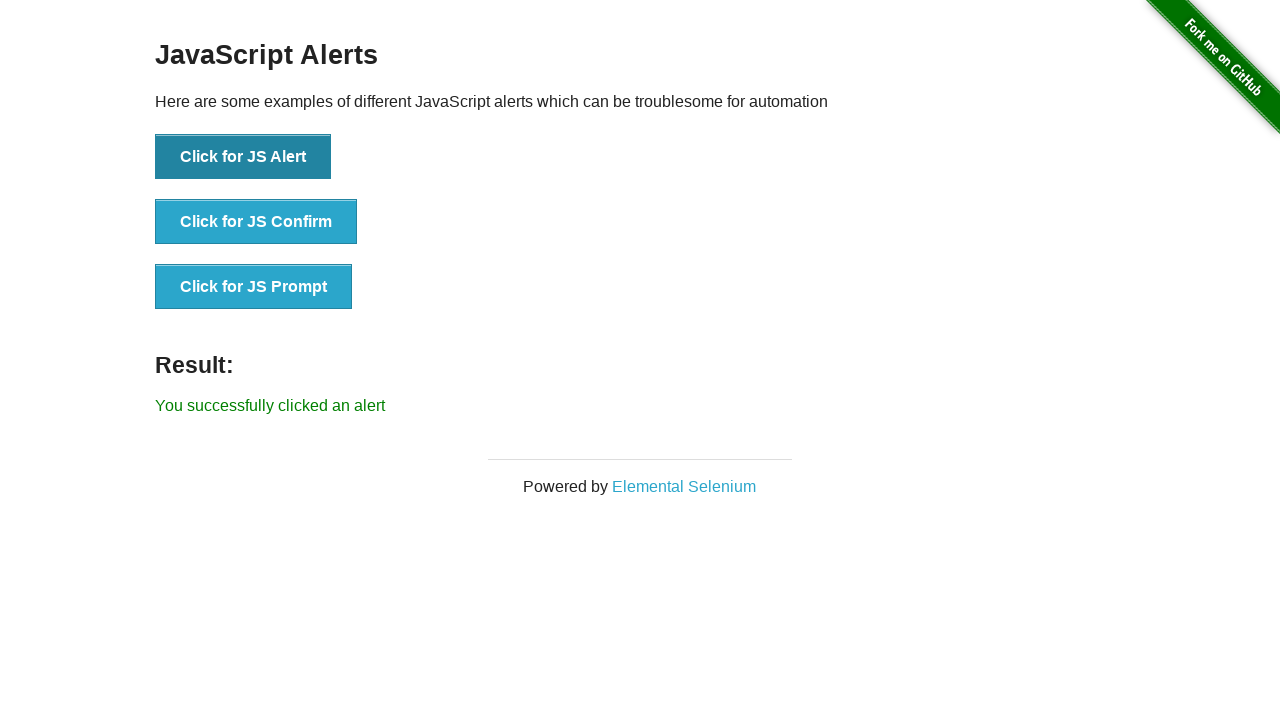

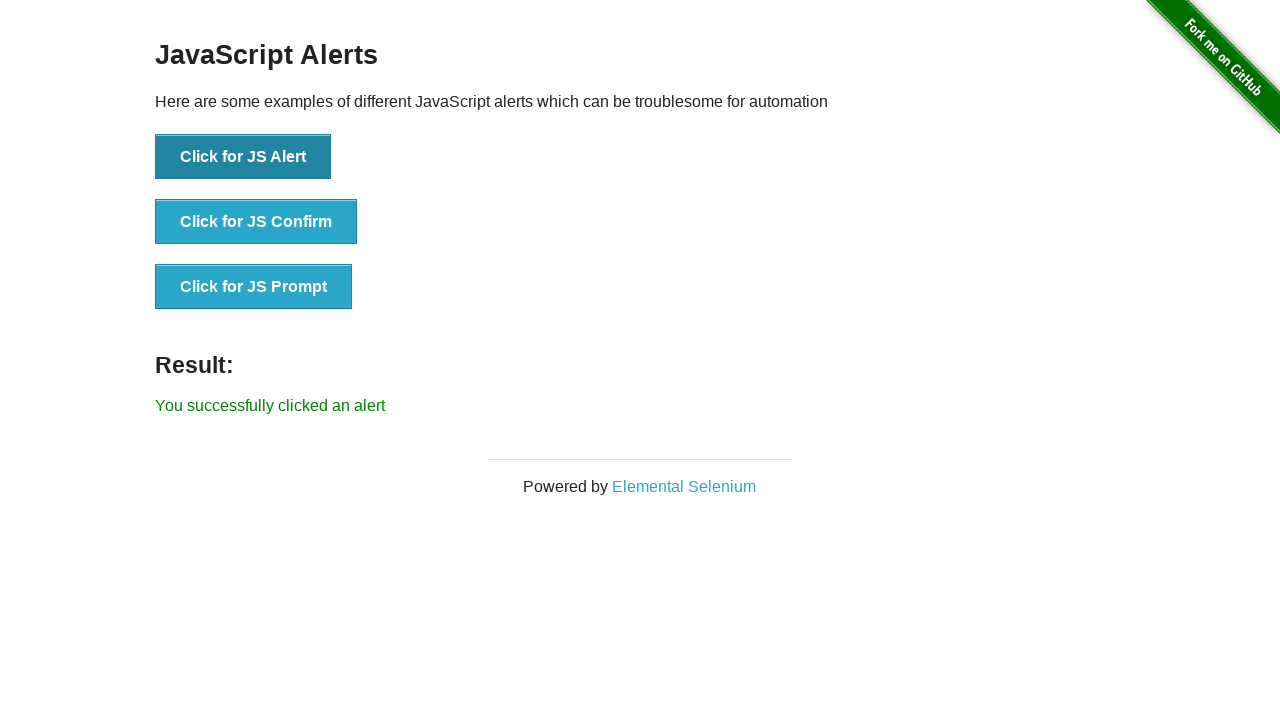